Tests JavaScript prompt alert interaction by clicking a button to trigger the prompt popup and entering text into it

Starting URL: https://omayo.blogspot.com

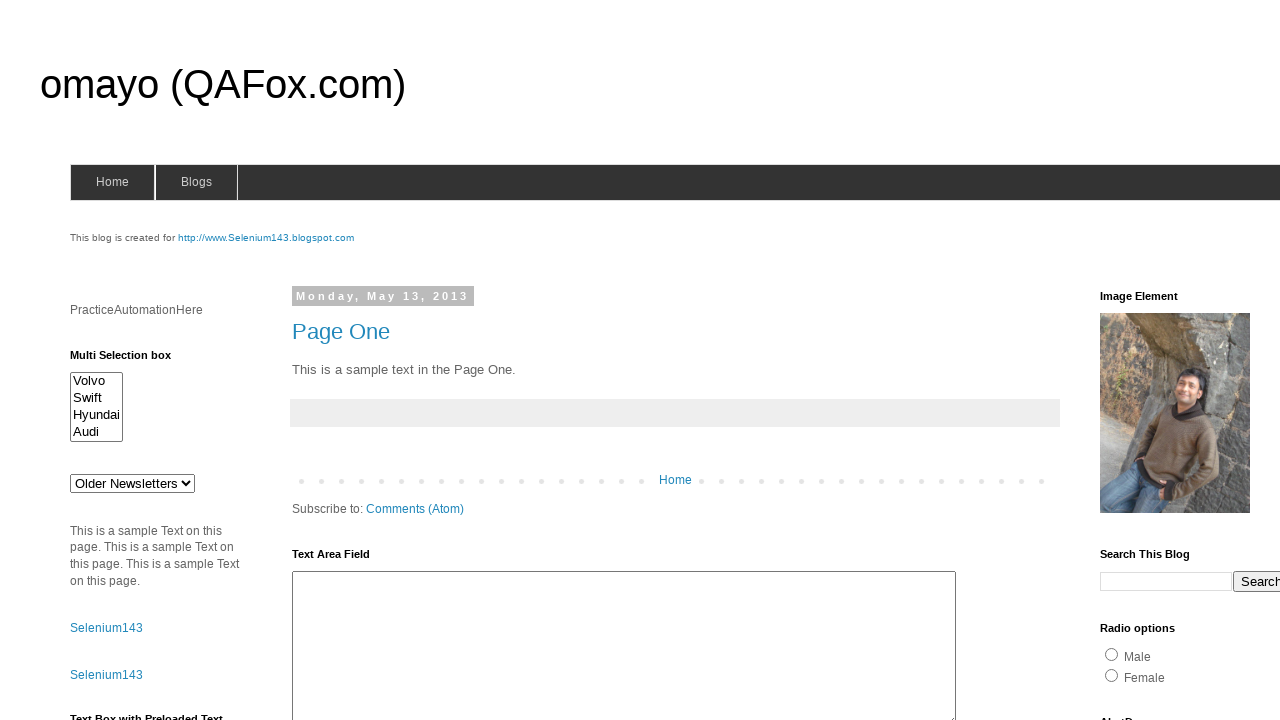

Clicked prompt button to trigger alert at (1140, 361) on #prompt
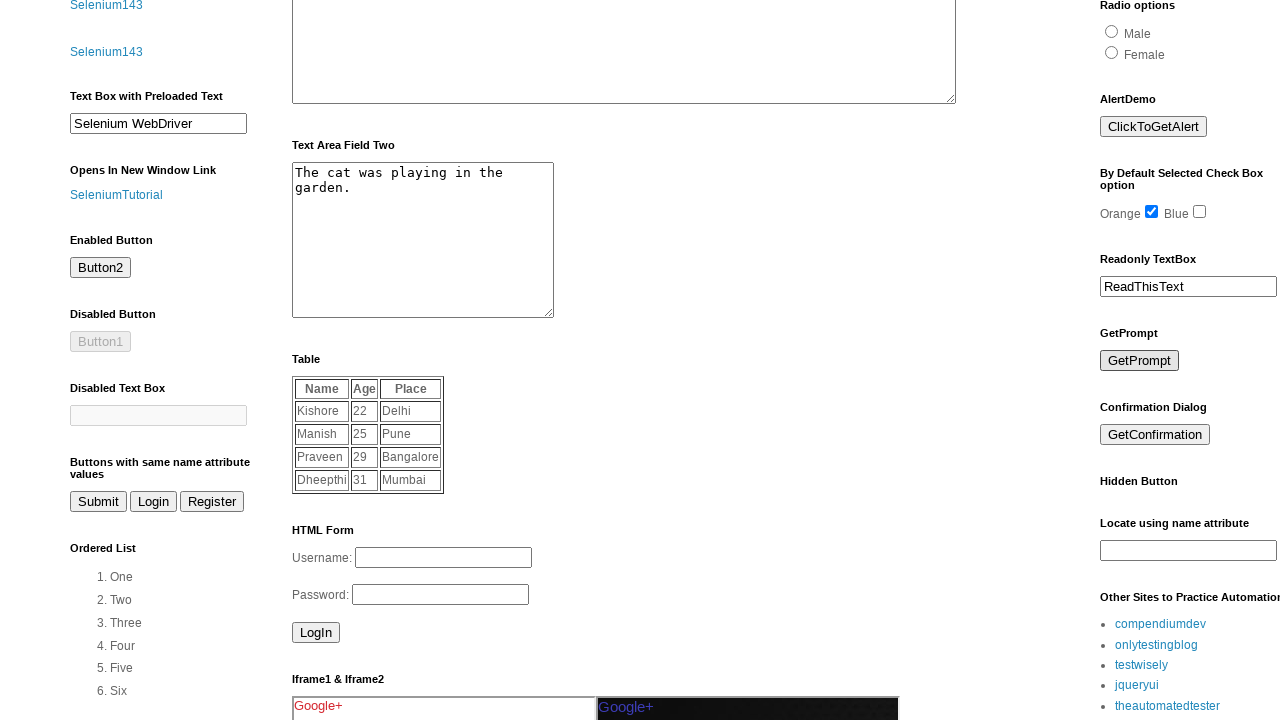

Set up dialog handler to accept prompt with 'automation'
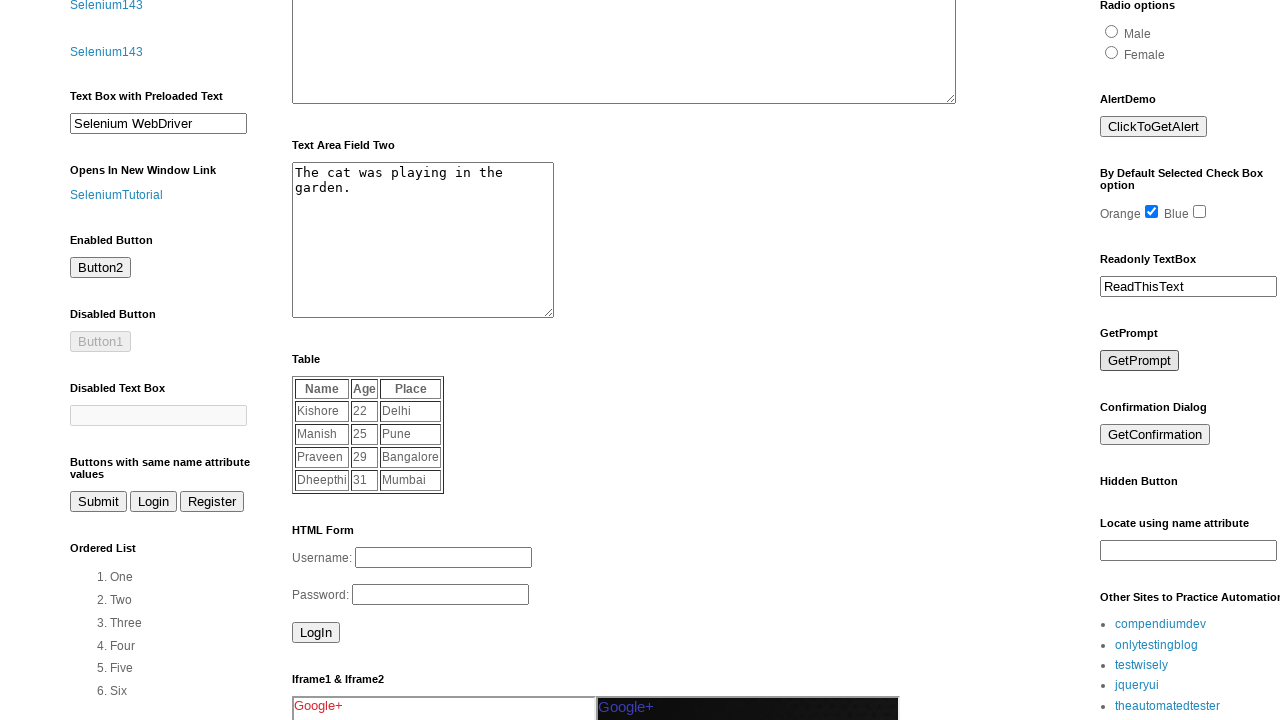

Clicked prompt button again to trigger dialog with handler active at (1140, 361) on #prompt
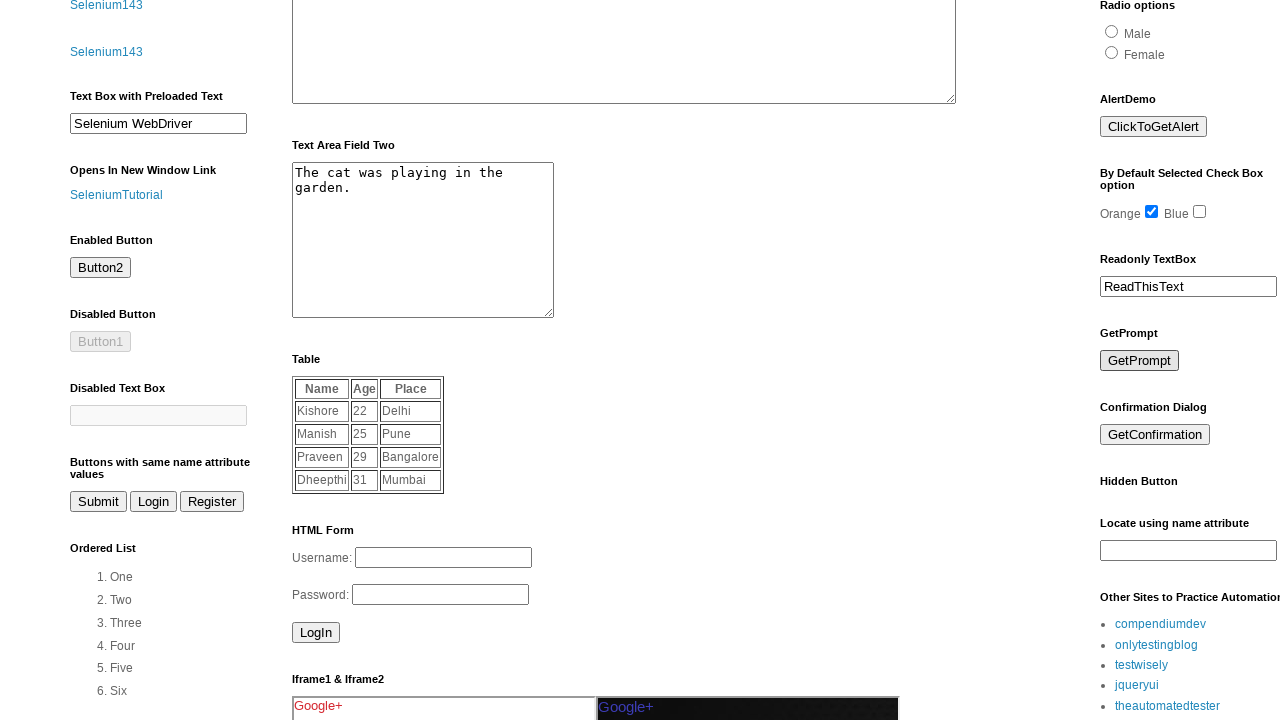

Waited for dialog interaction to complete
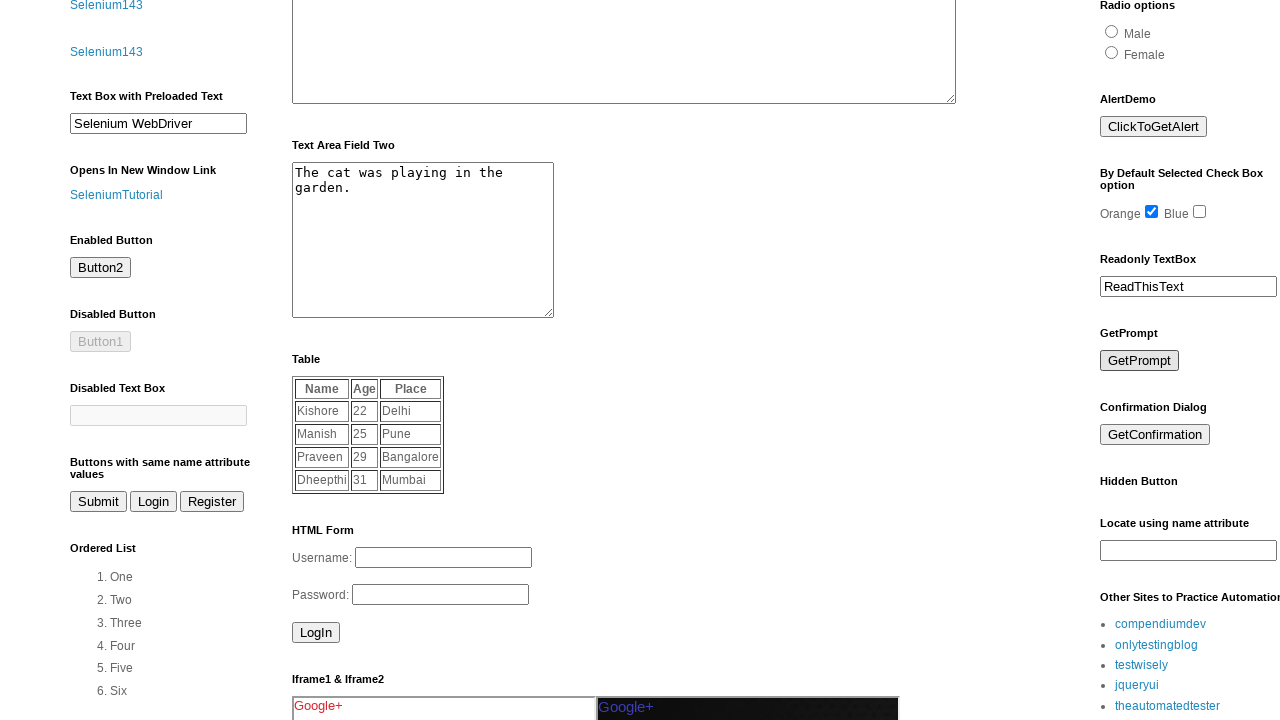

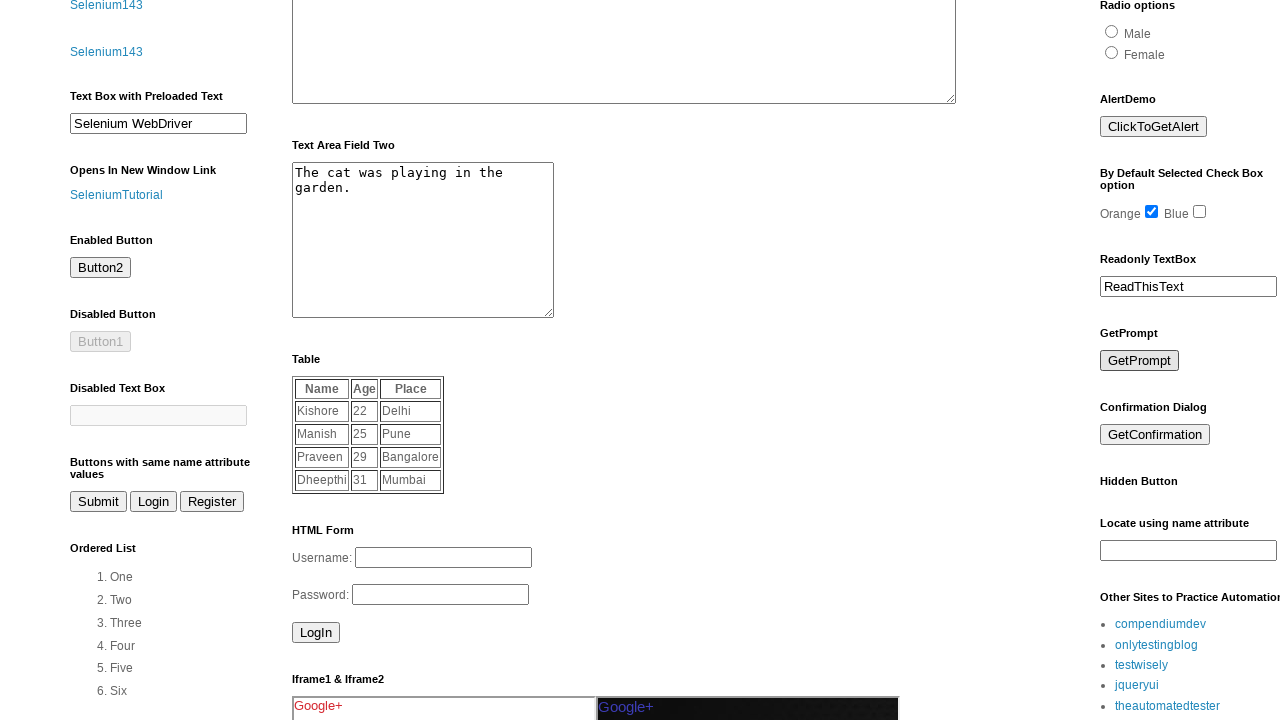